Tests JavaScript alert handling by clicking buttons that trigger JS Confirm and JS Prompt alerts, dismissing the confirm alert, and entering text into the prompt alert before accepting it.

Starting URL: http://the-internet.herokuapp.com/javascript_alerts

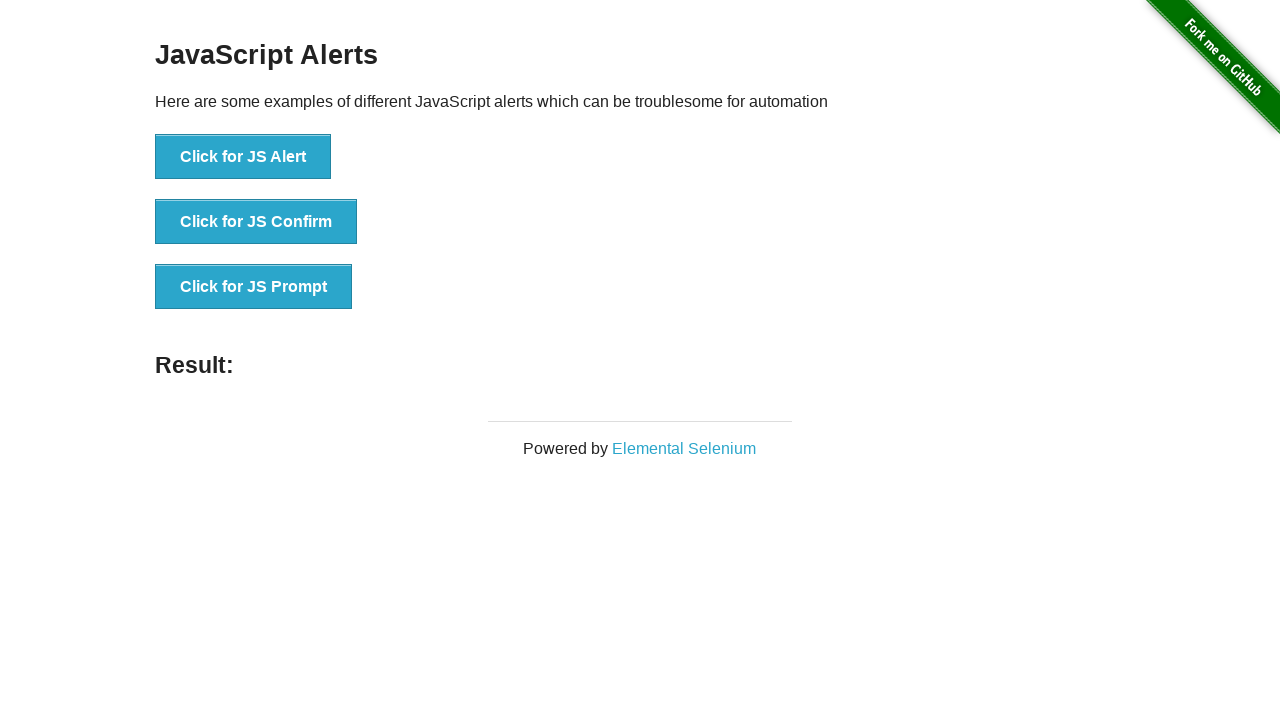

Clicked the 'Click for JS Confirm' button at (256, 222) on xpath=//button[text()='Click for JS Confirm']
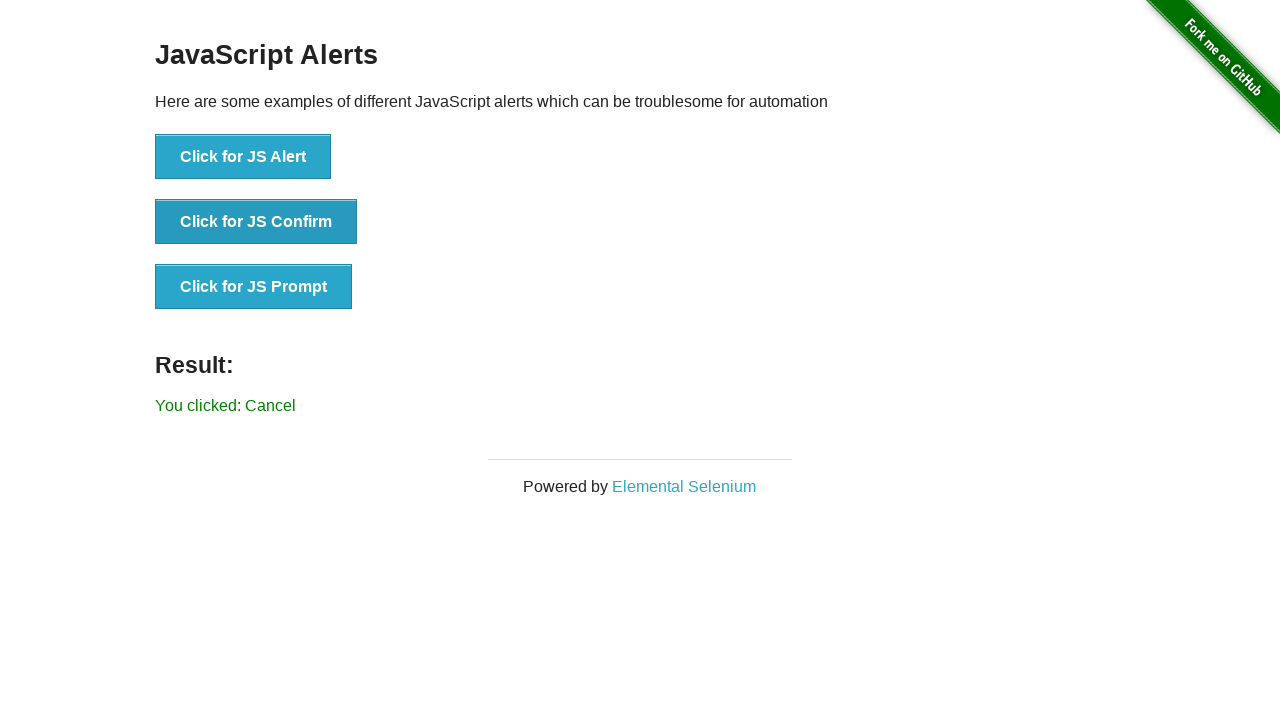

Set up dialog handler to dismiss alerts
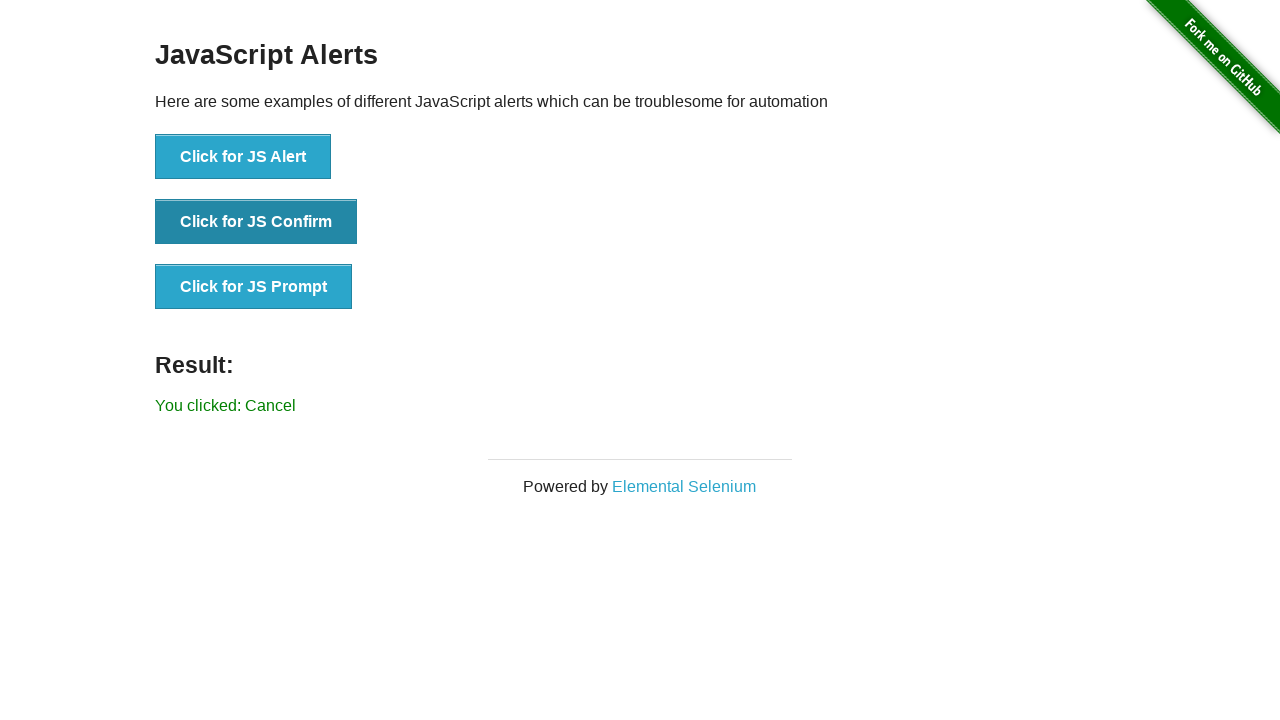

Clicked the 'Click for JS Confirm' button again and dismissed the confirmation alert at (256, 222) on xpath=//button[text()='Click for JS Confirm']
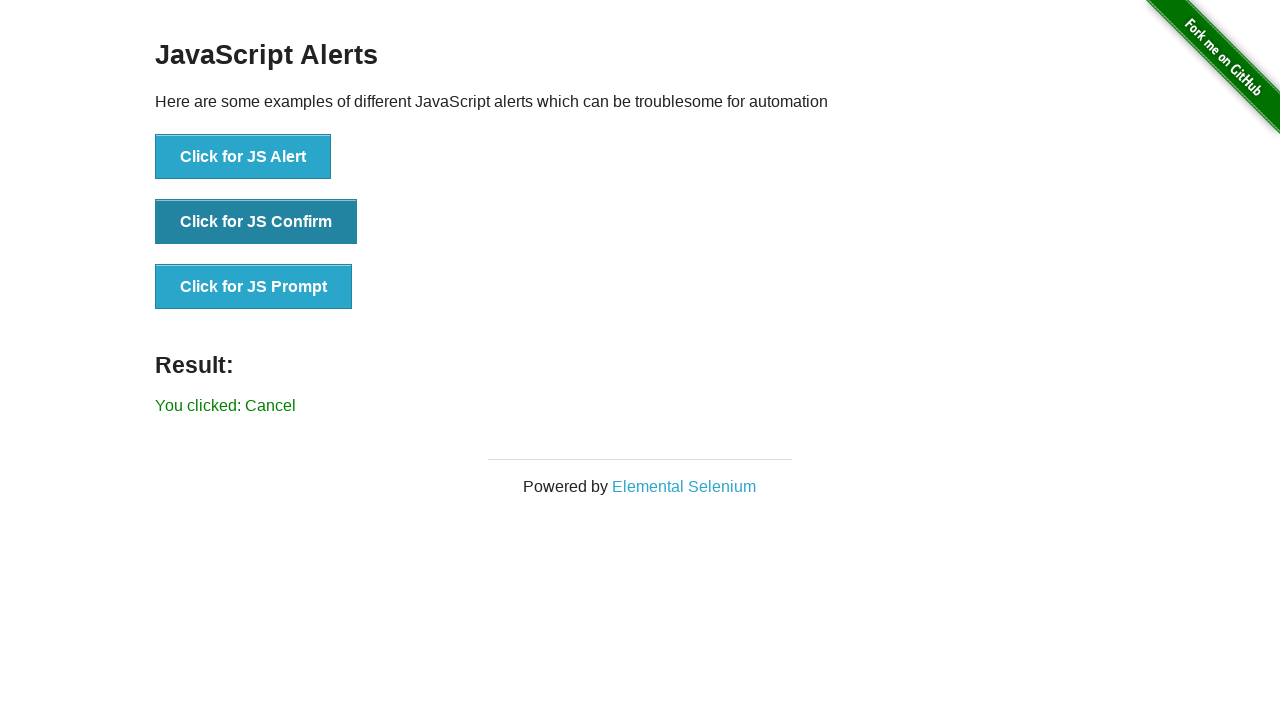

Waited for result element to appear after dismissing confirm dialog
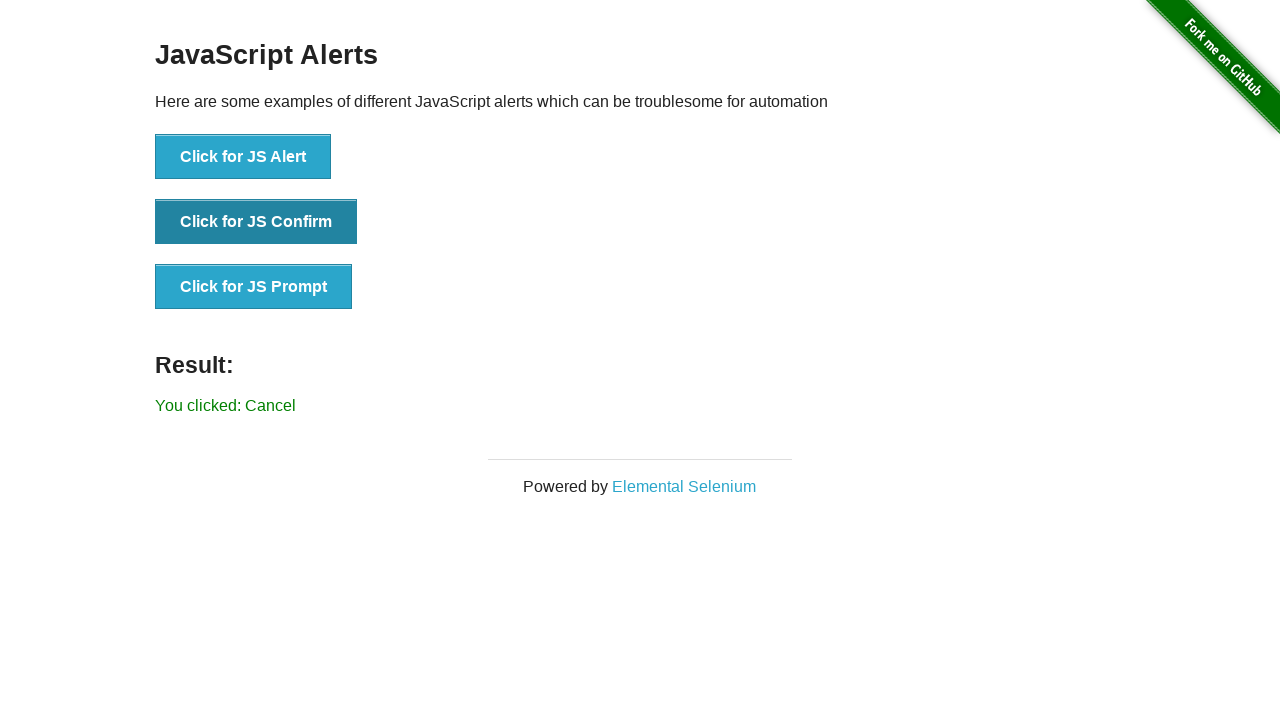

Set up dialog handler to accept prompt with text 'Hakoonamatata'
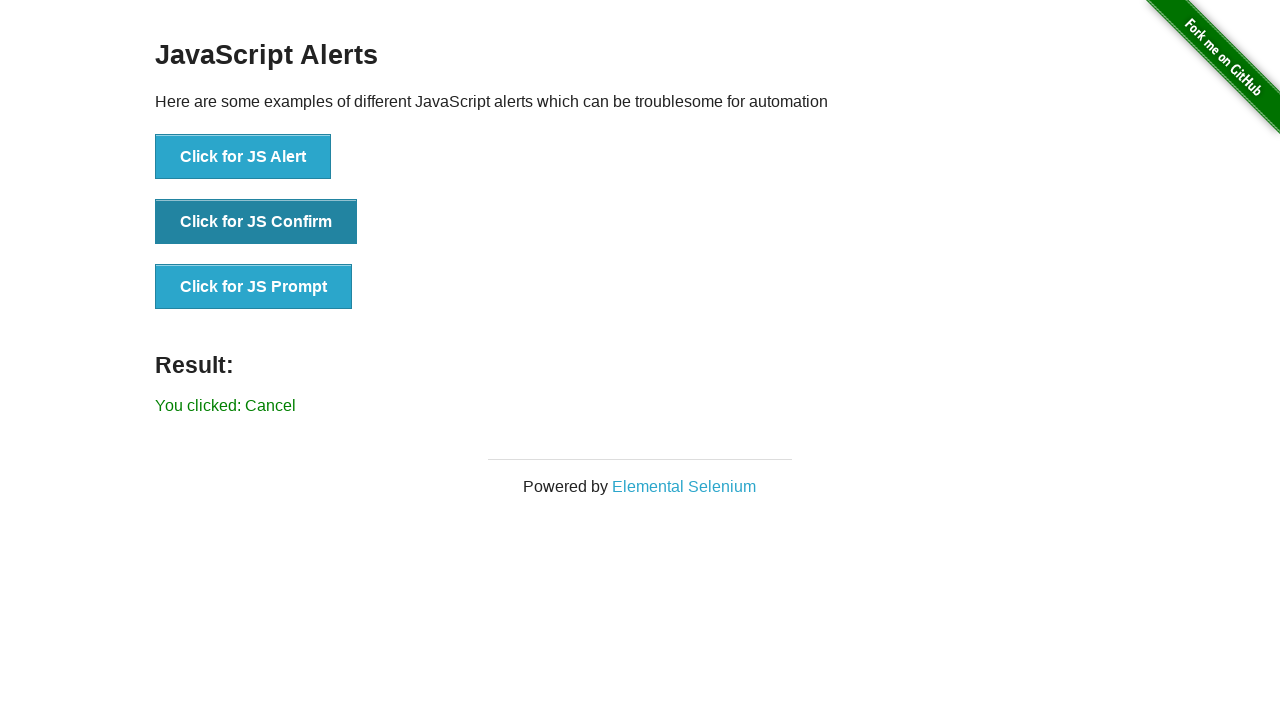

Clicked the 'Click for JS Prompt' button and accepted the prompt with text 'Hakoonamatata' at (254, 287) on xpath=//button[@onclick='jsPrompt()']
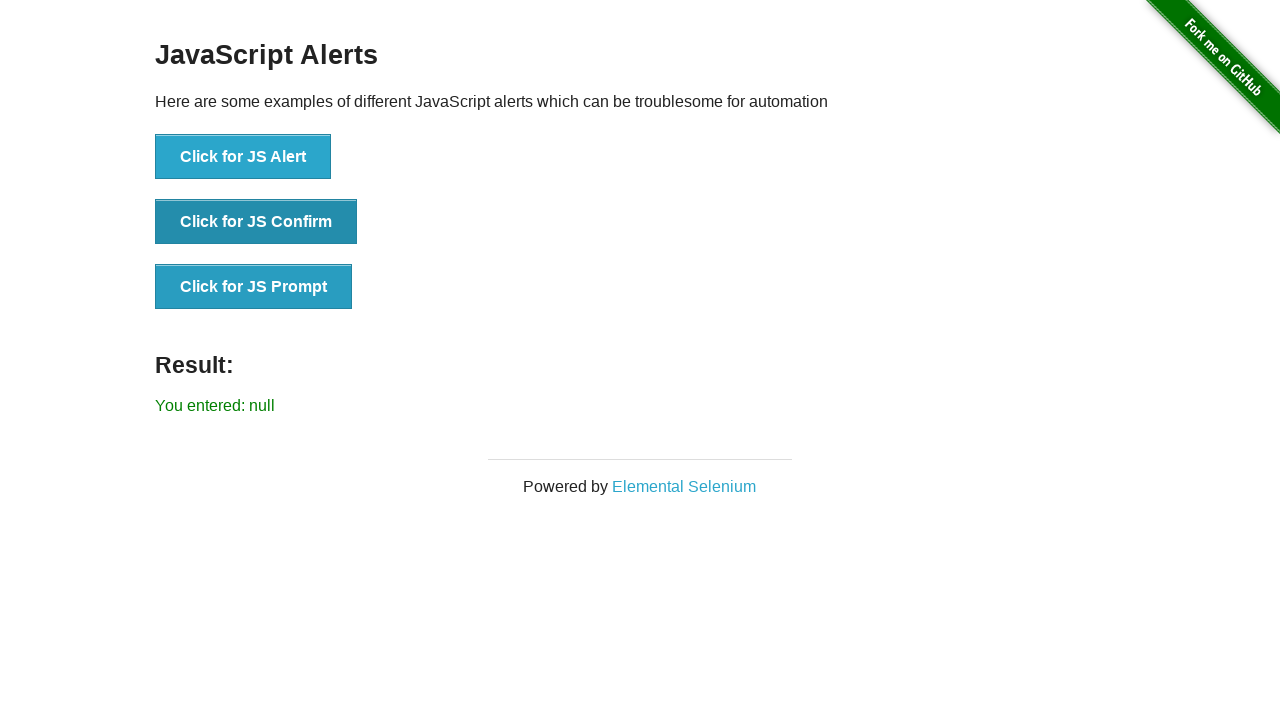

Waited for result element to appear after accepting prompt dialog
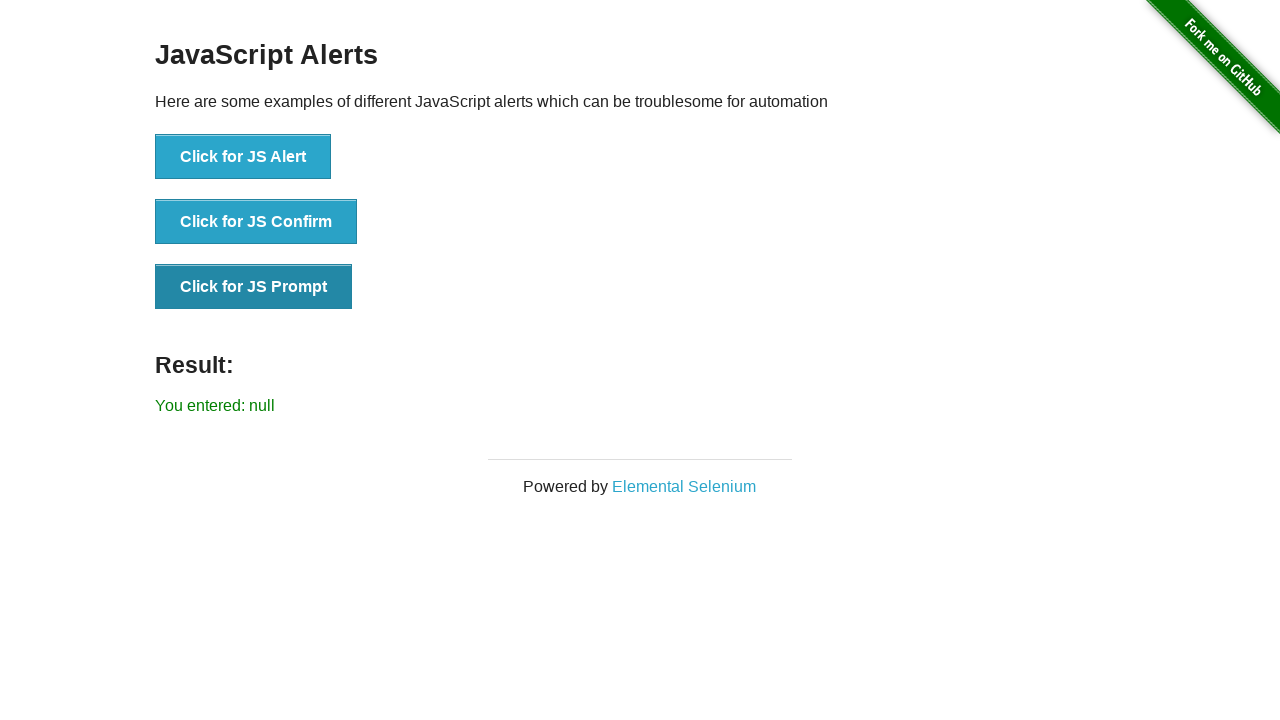

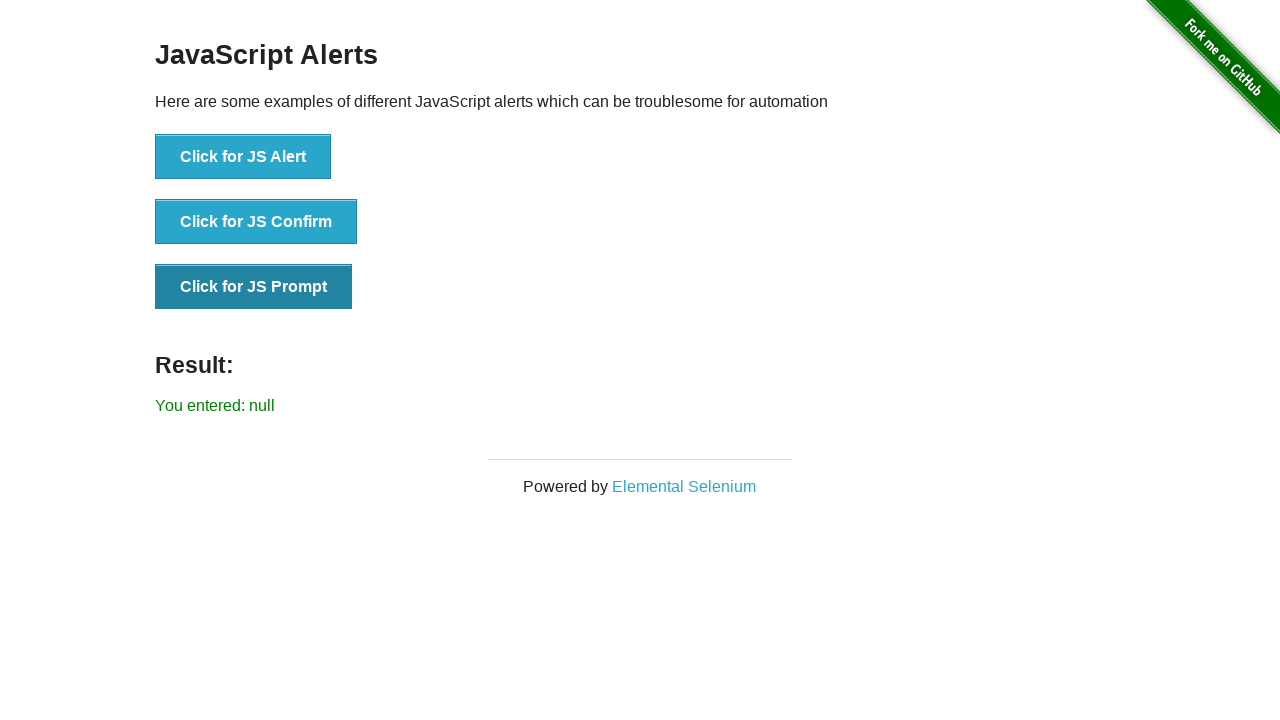